Tests right-click context menu functionality, alert handling, and window switching by right-clicking a designated area, accepting an alert, then opening and verifying content in a new window

Starting URL: https://the-internet.herokuapp.com/context_menu

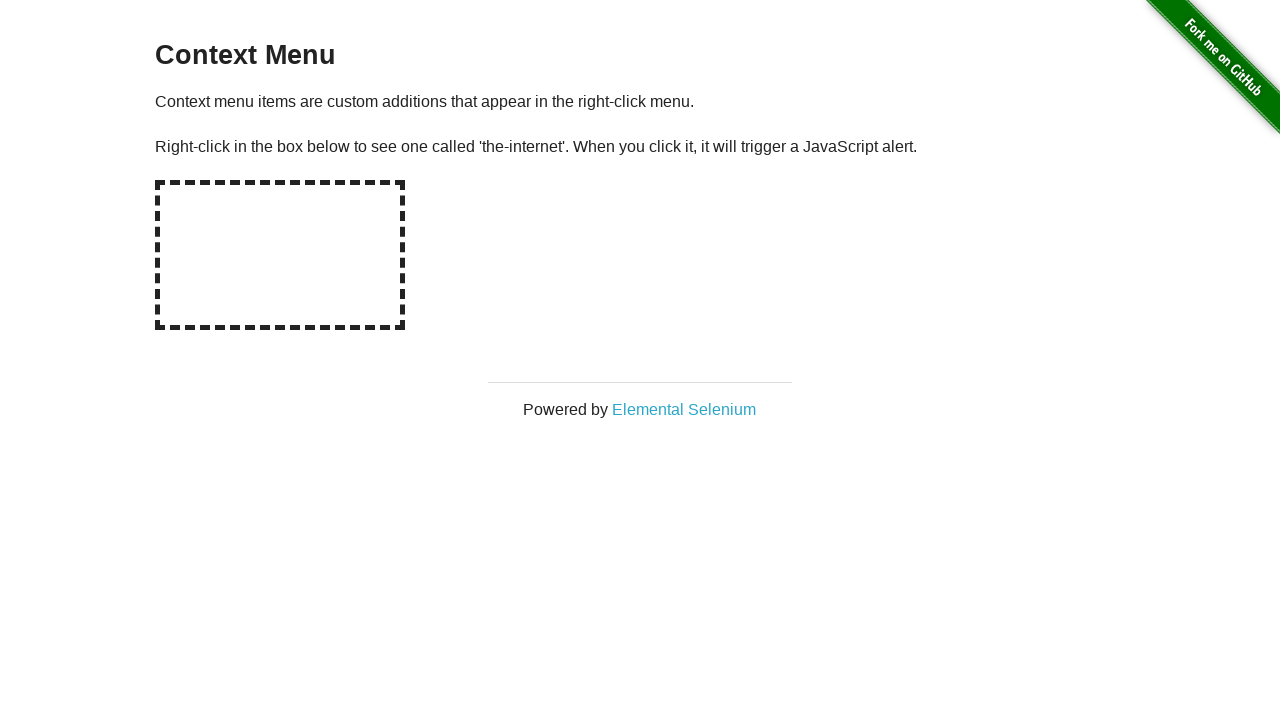

Right-clicked on hot-spot area to open context menu at (280, 255) on #hot-spot
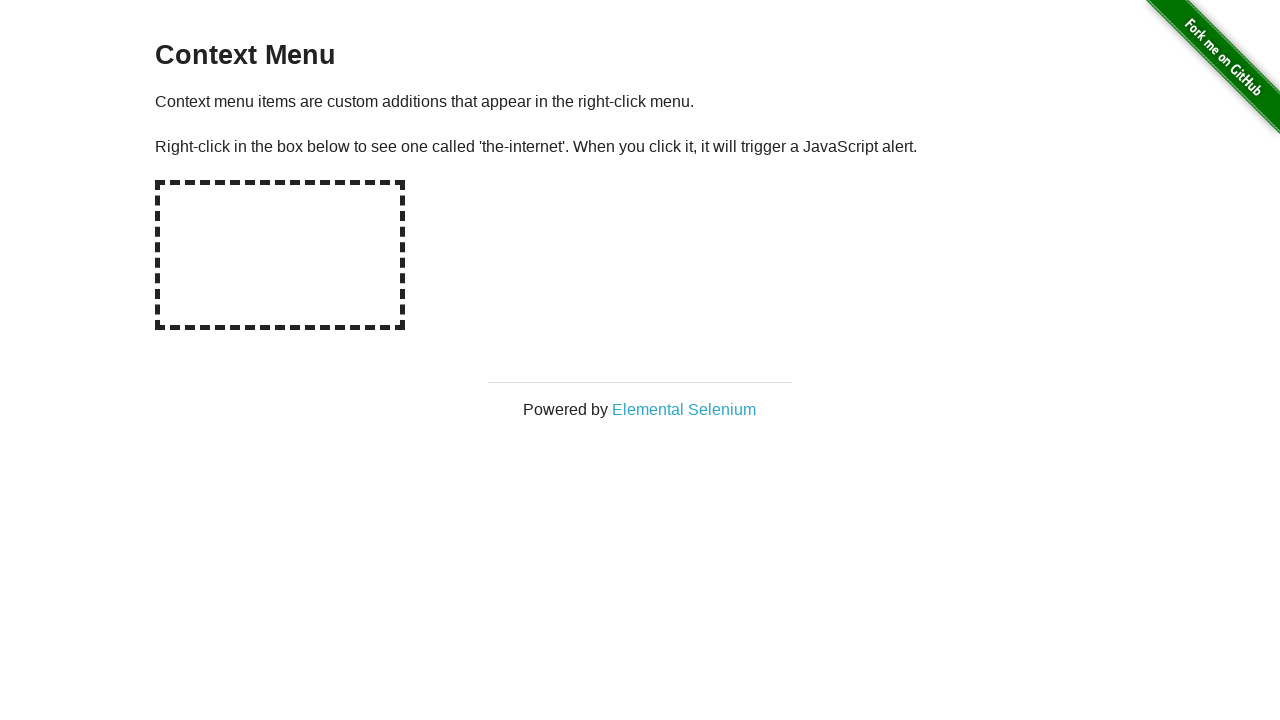

Set up alert dialog handler to accept alerts
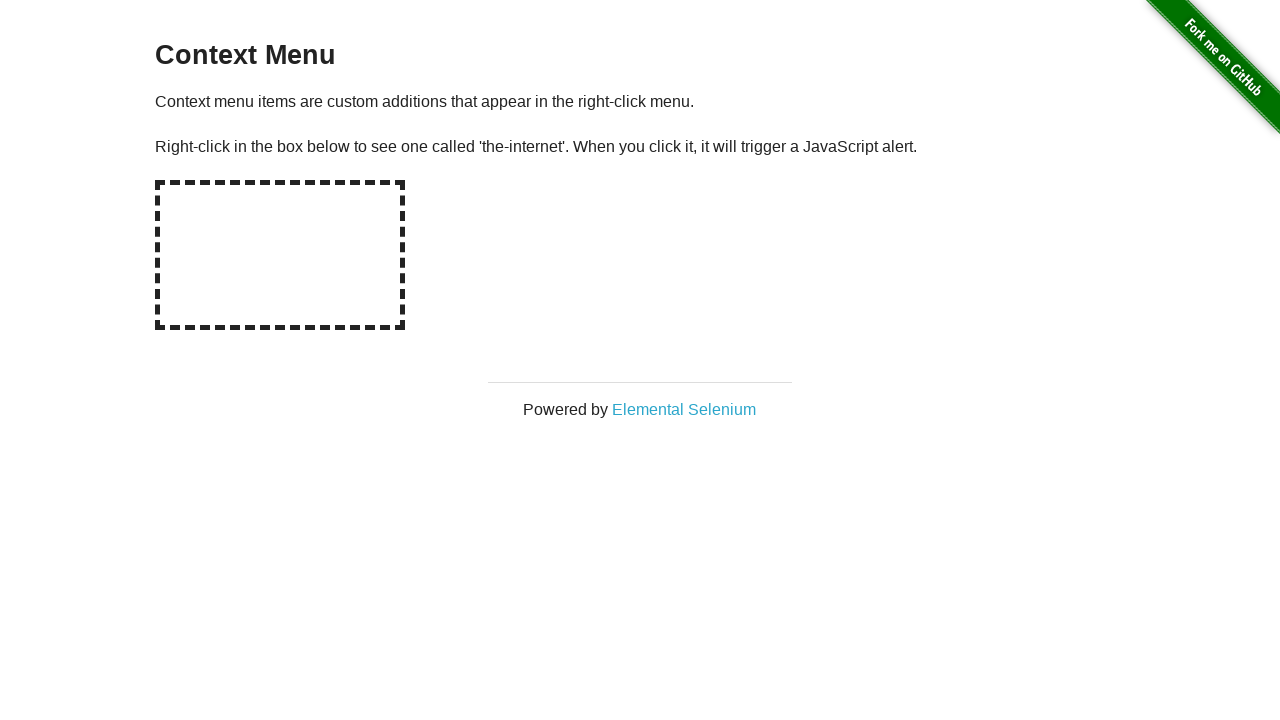

Clicked Elemental Selenium link to open new window at (684, 409) on text='Elemental Selenium'
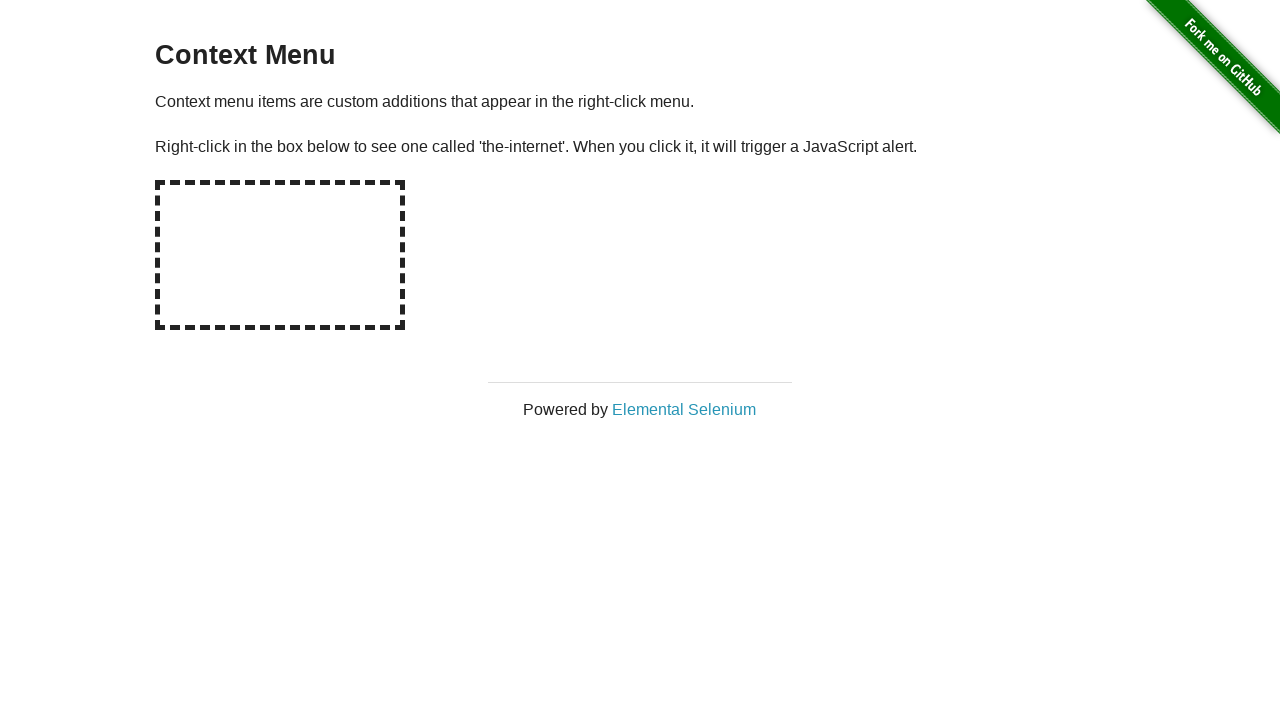

New page loaded and ready
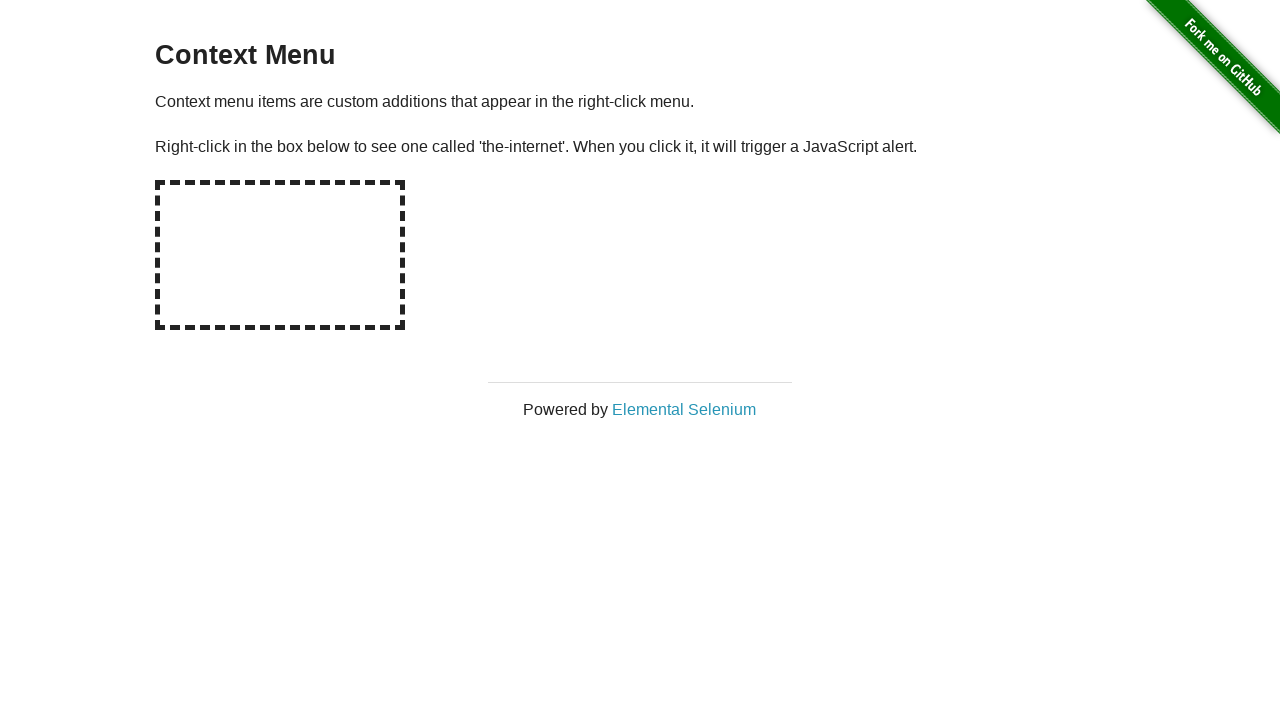

Located h1 element on new page
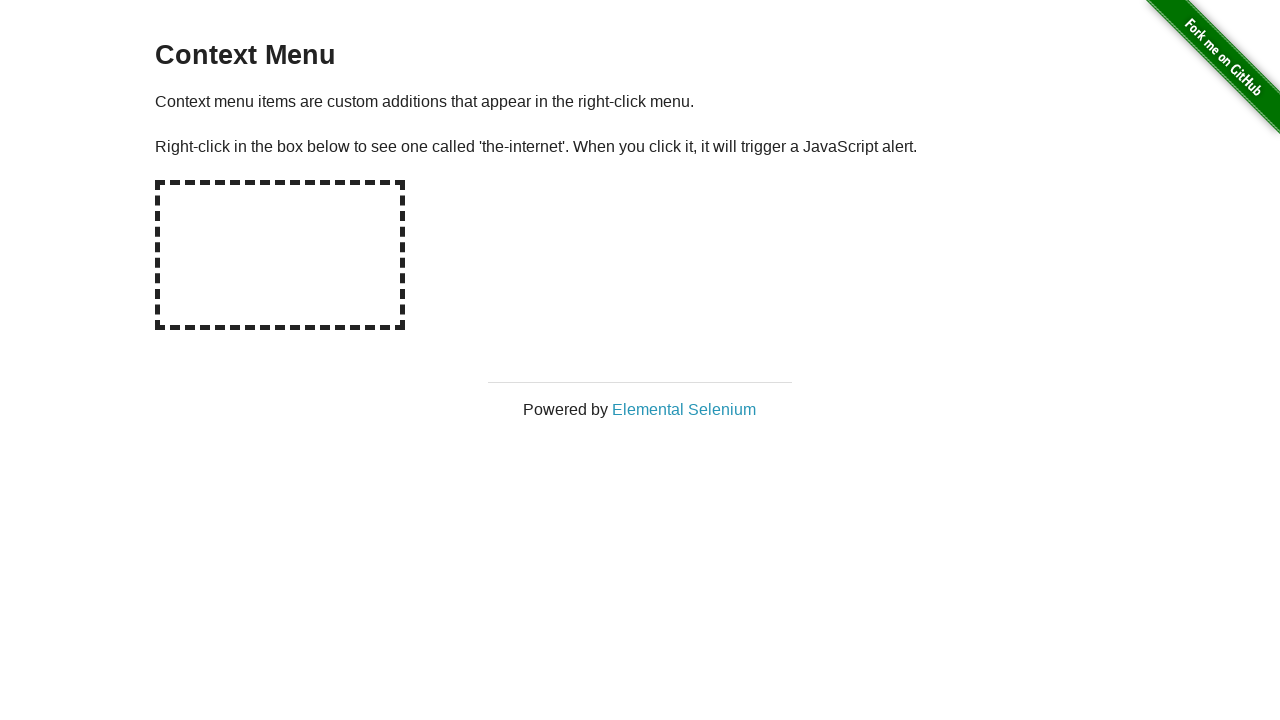

Verified h1 text is 'Elemental Selenium'
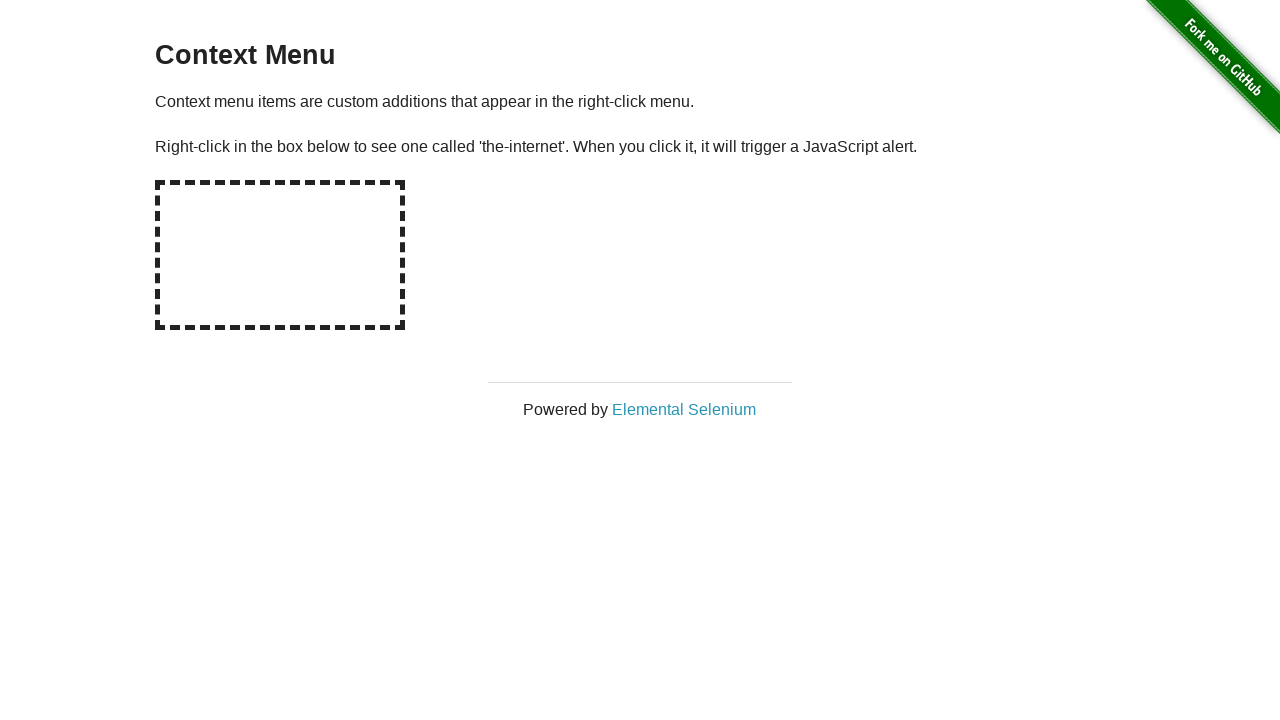

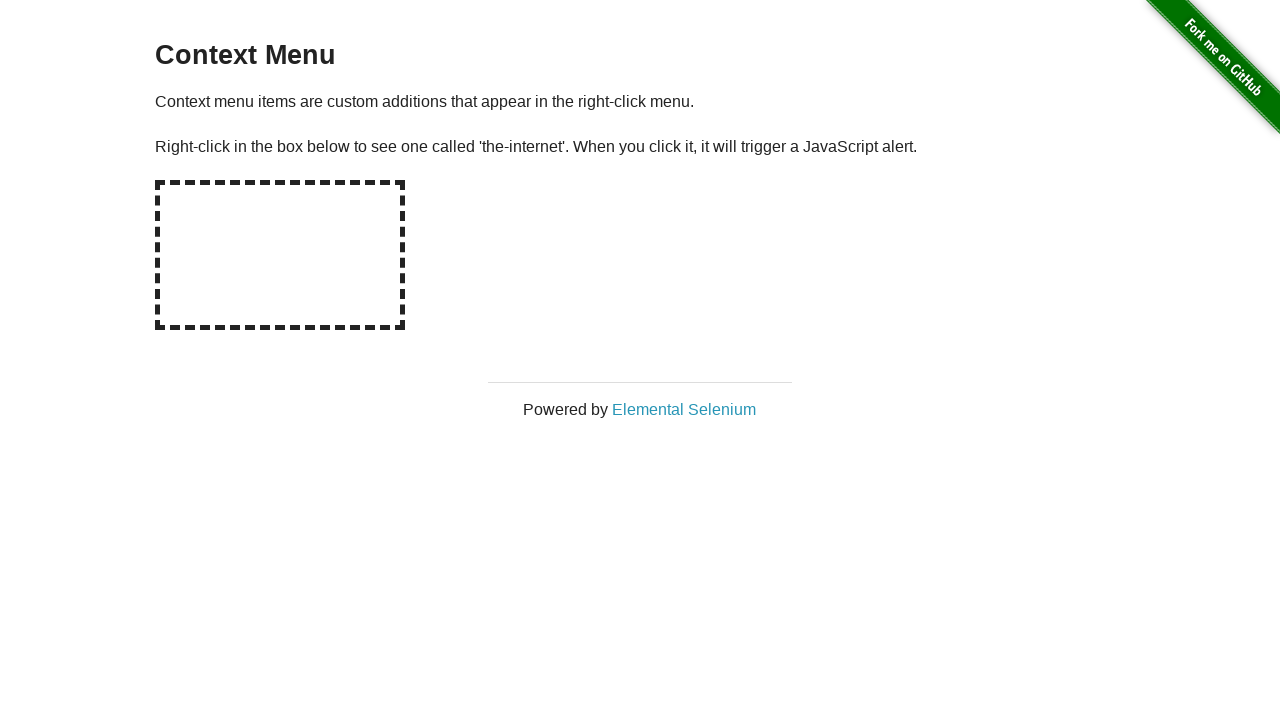